Tests form submission with invalid email format and text in phone field to verify the form accepts non-standard input.

Starting URL: https://lm.skillbox.cc/qa_tester/module02/homework1/

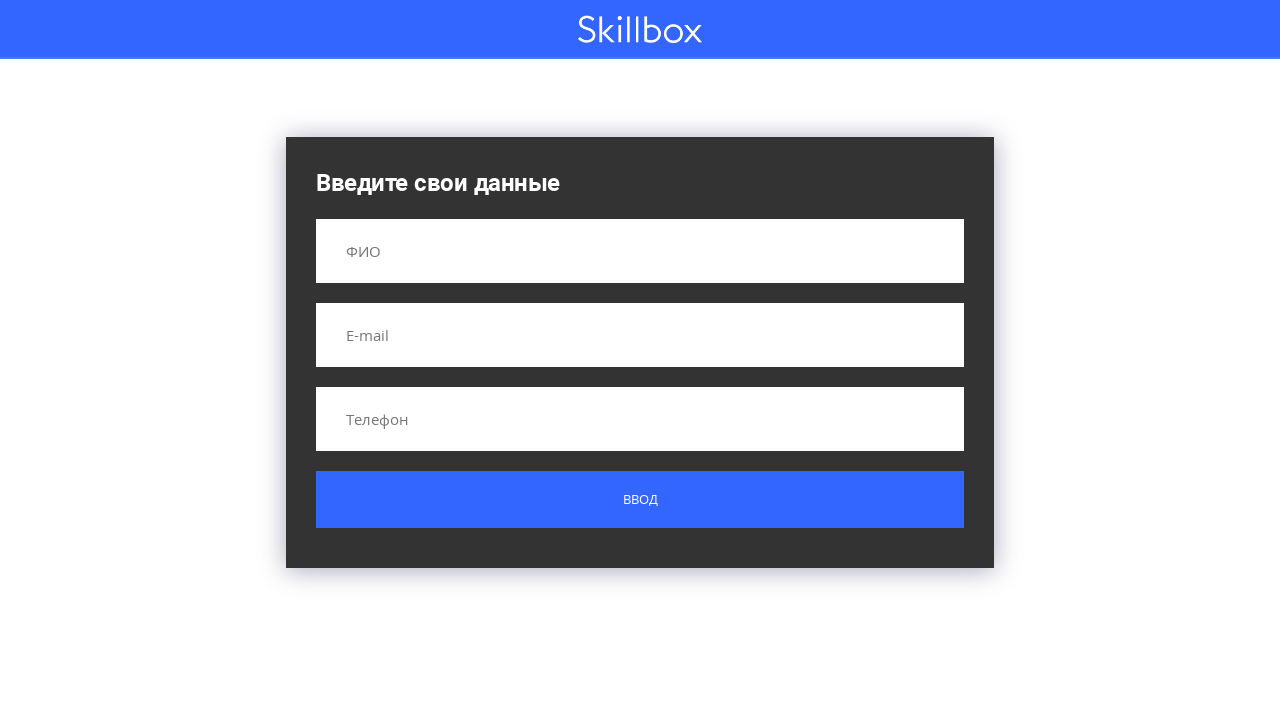

Filled name field with 'Соловьев Виталий' on input[name='name']
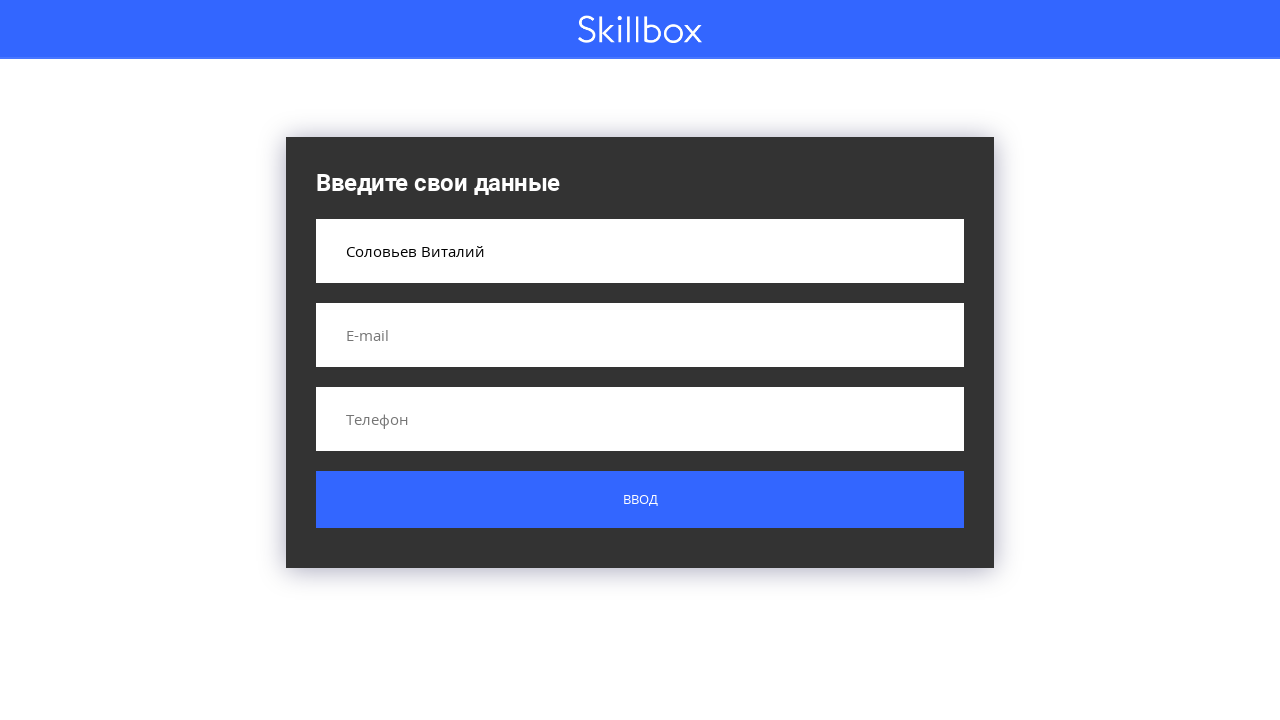

Filled email field with invalid format 'skillbox' on input[name='email']
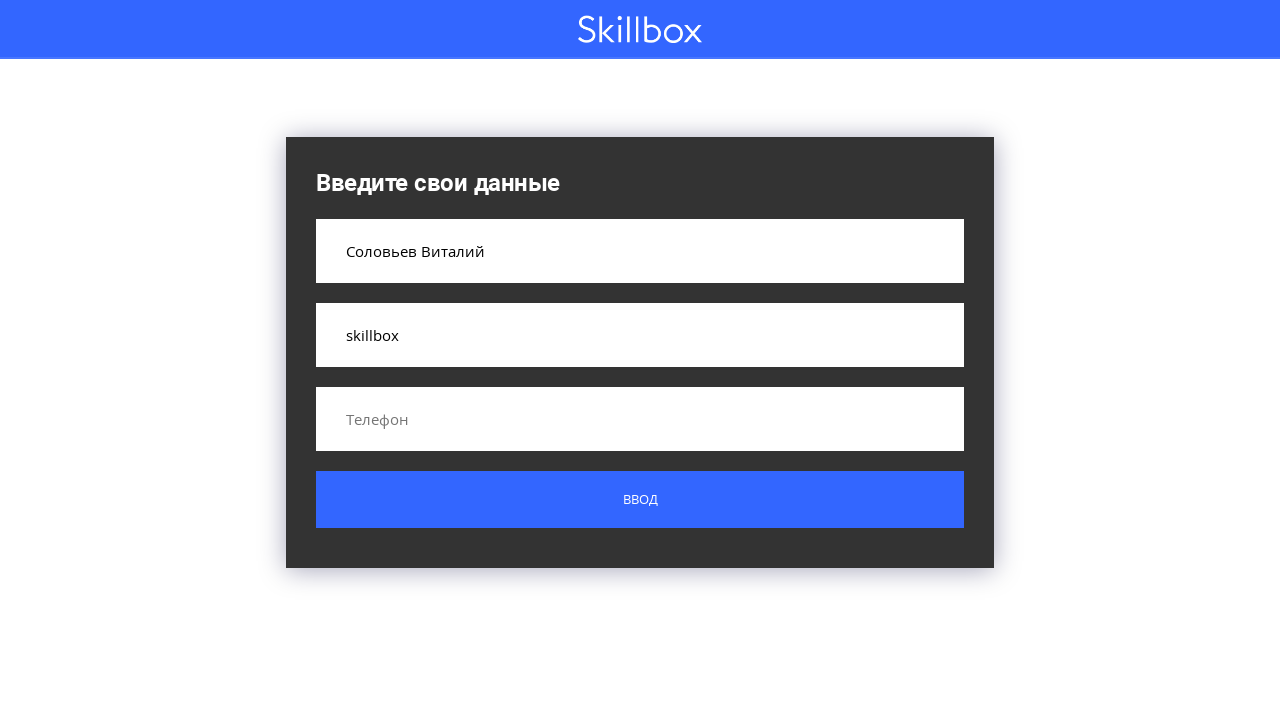

Filled phone field with text 'Армада' instead of numeric value on input[name='phone']
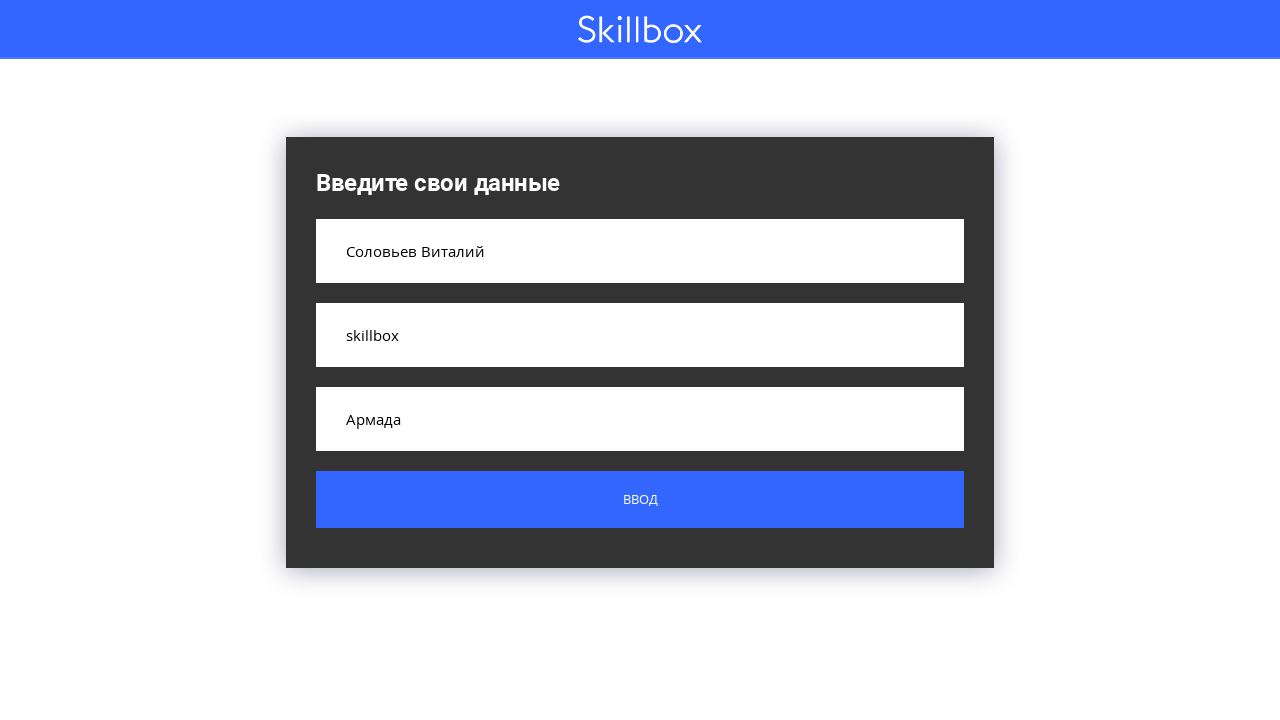

Clicked submit button to submit form with non-standard input at (640, 500) on .button
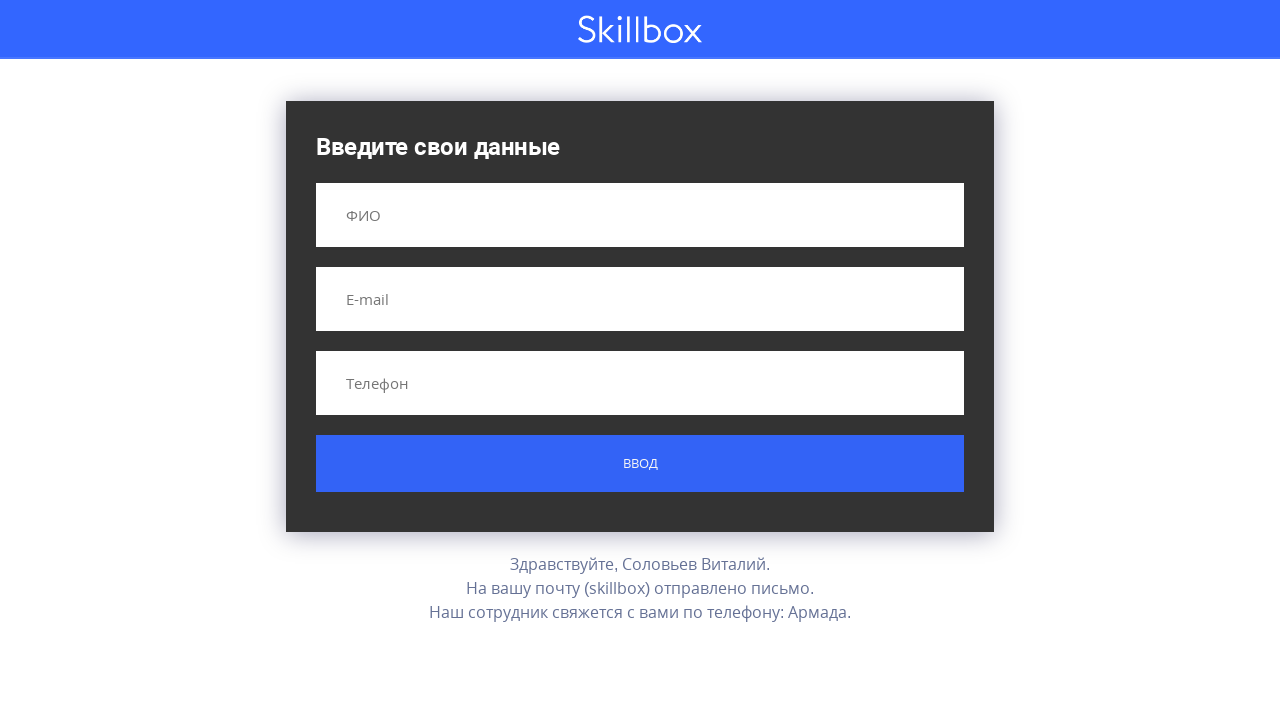

Form submission result appeared on page
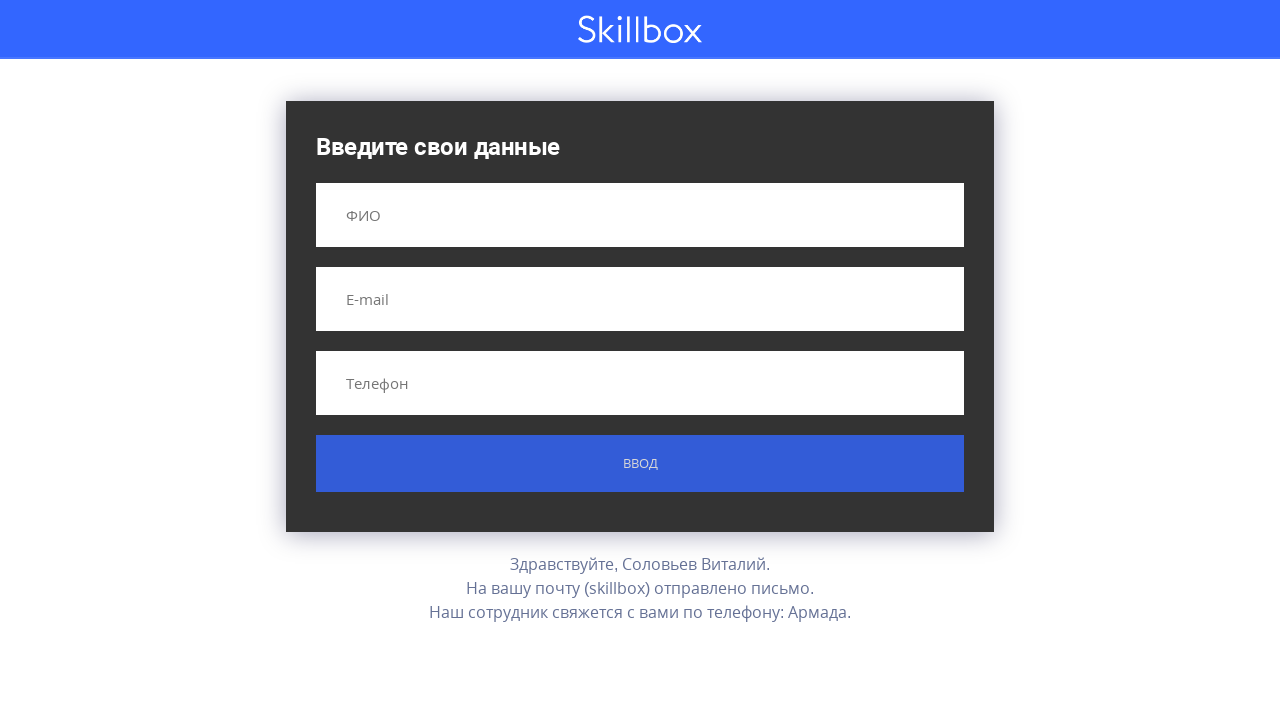

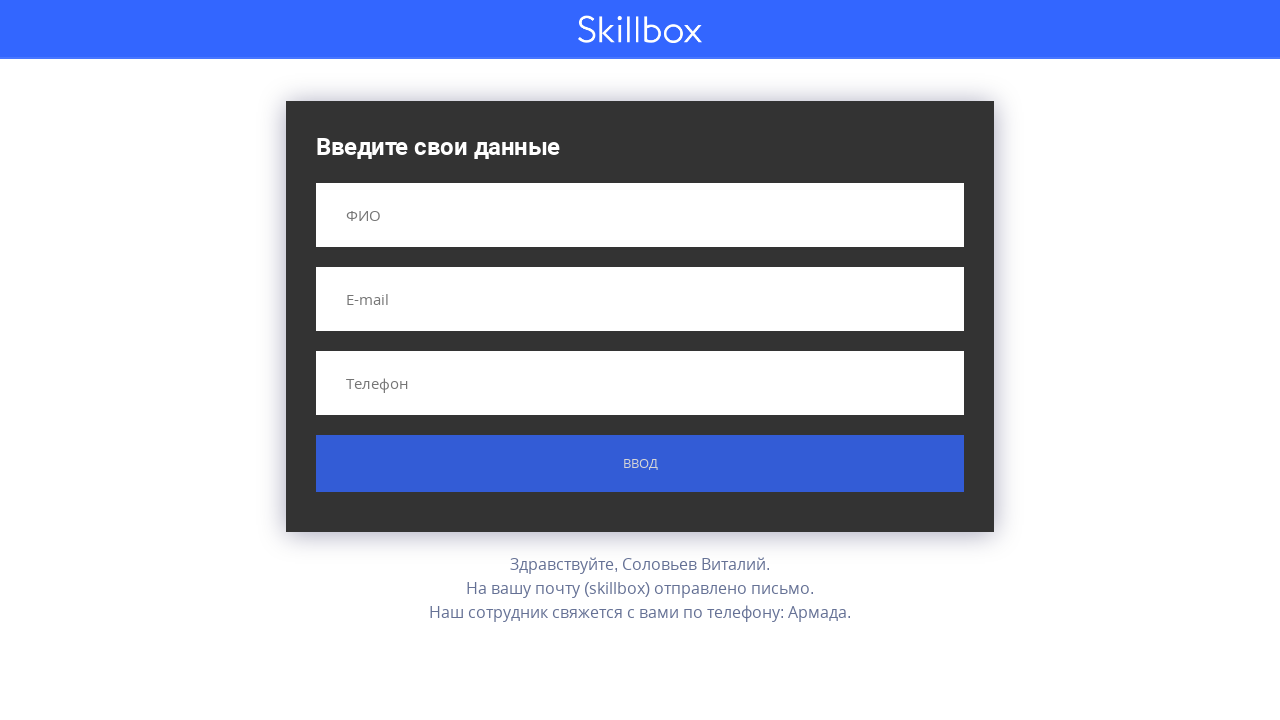